Tests form validation when first name is not entered, expects alert about required first name

Starting URL: https://ool-content.walshcollege.edu/CourseFiles/IT/IT414/MASTER/Week04/WI20-website-testing-sites/assignment/index.php

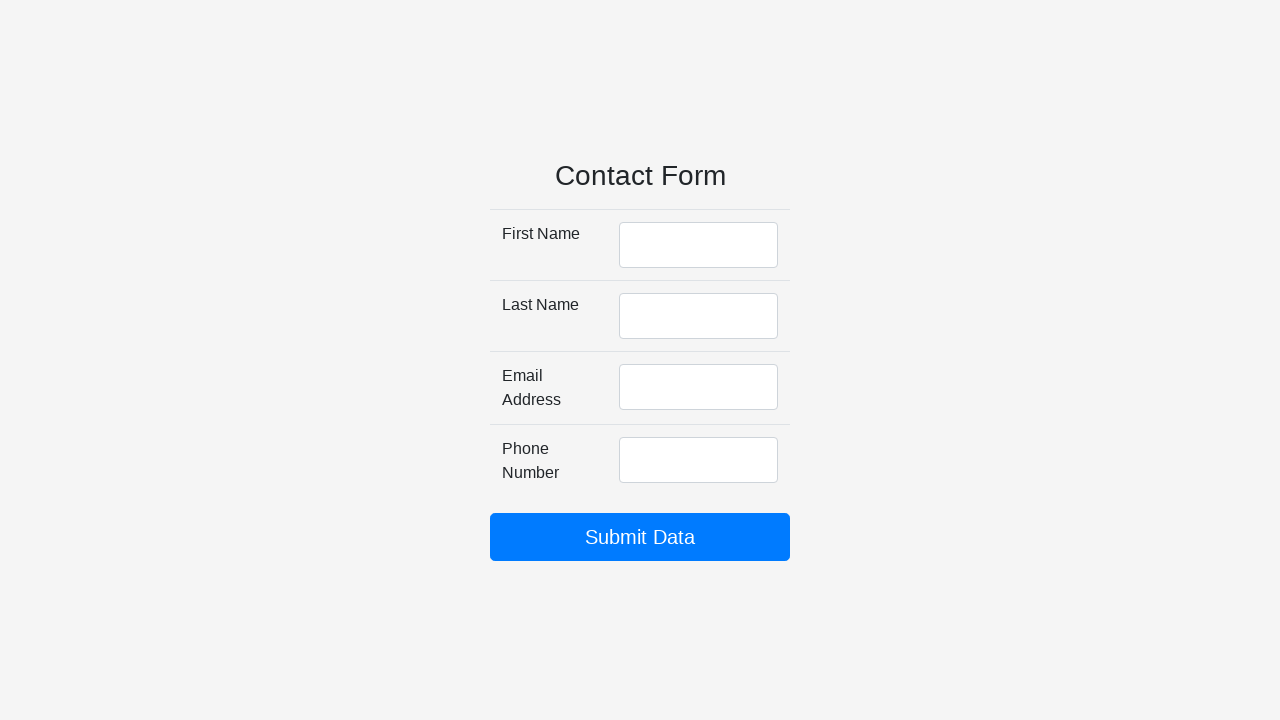

Filled last name field with 'Suidan' on #lastName
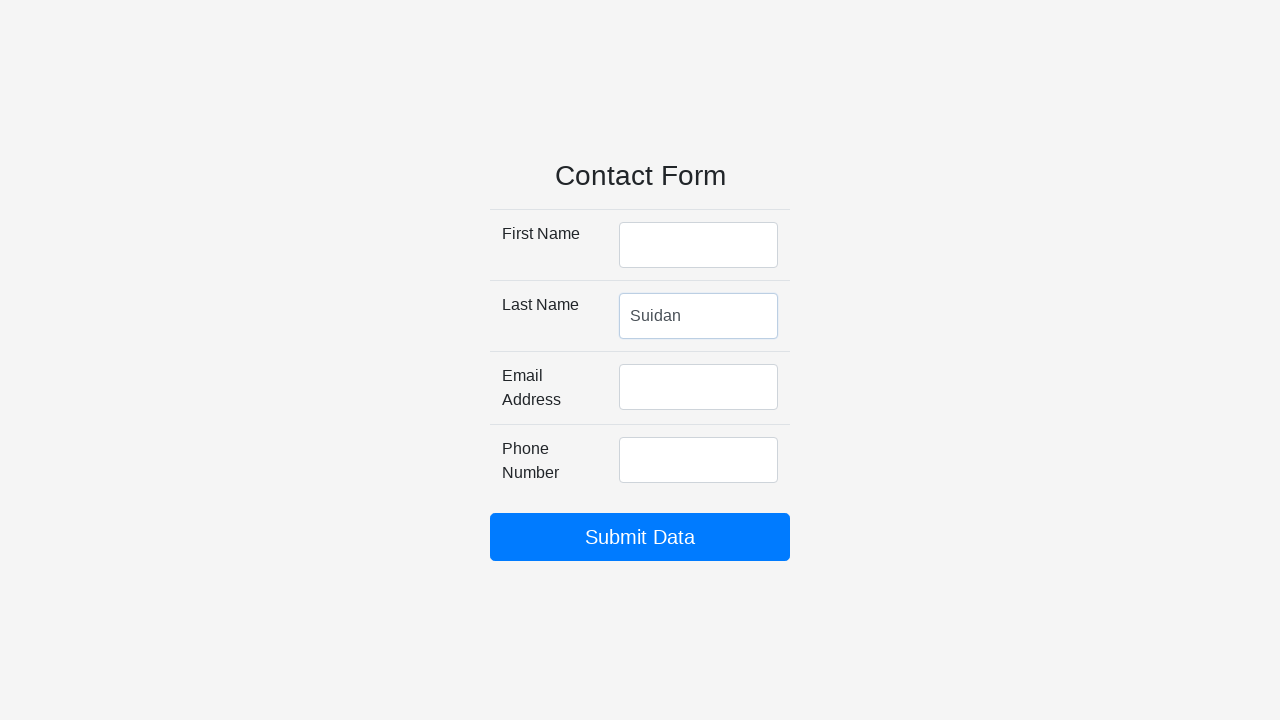

Filled email field with 'zsuidan97@gmail.com' on #emailAddress
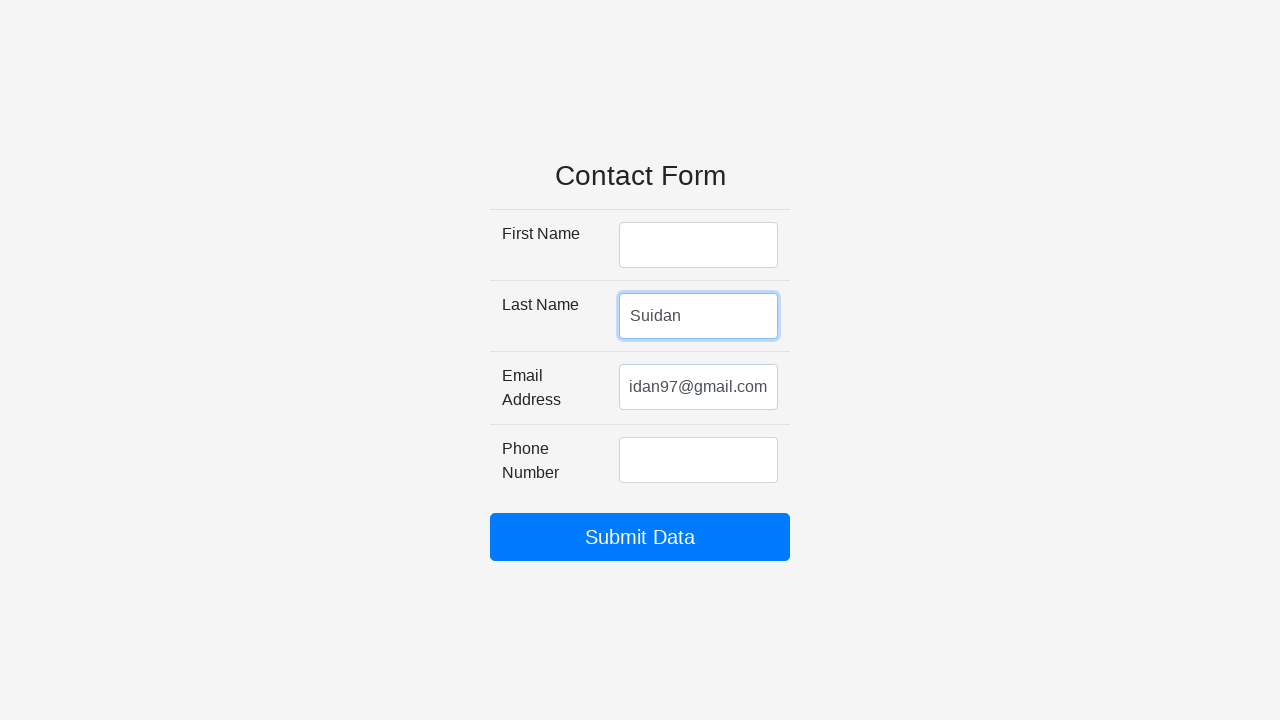

Filled phone number field with '248-123-4567' on #phoneNumber
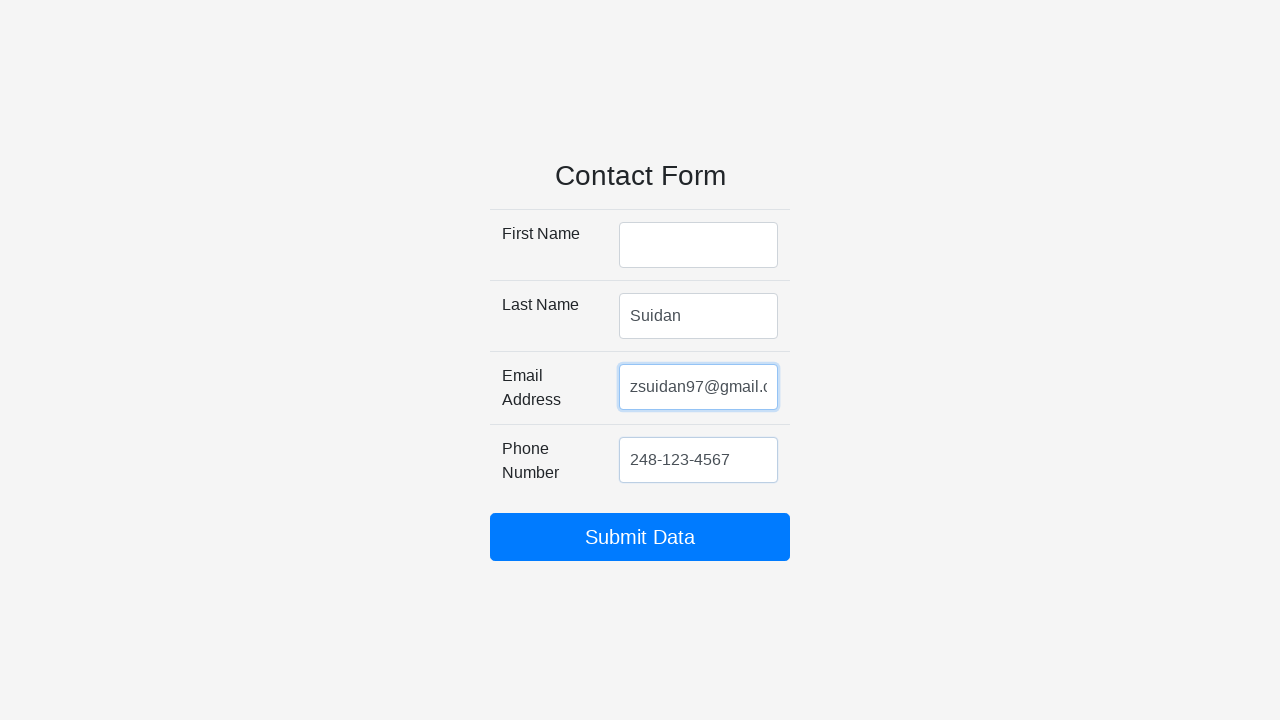

Clicked submit button without entering first name at (640, 537) on #my_submit
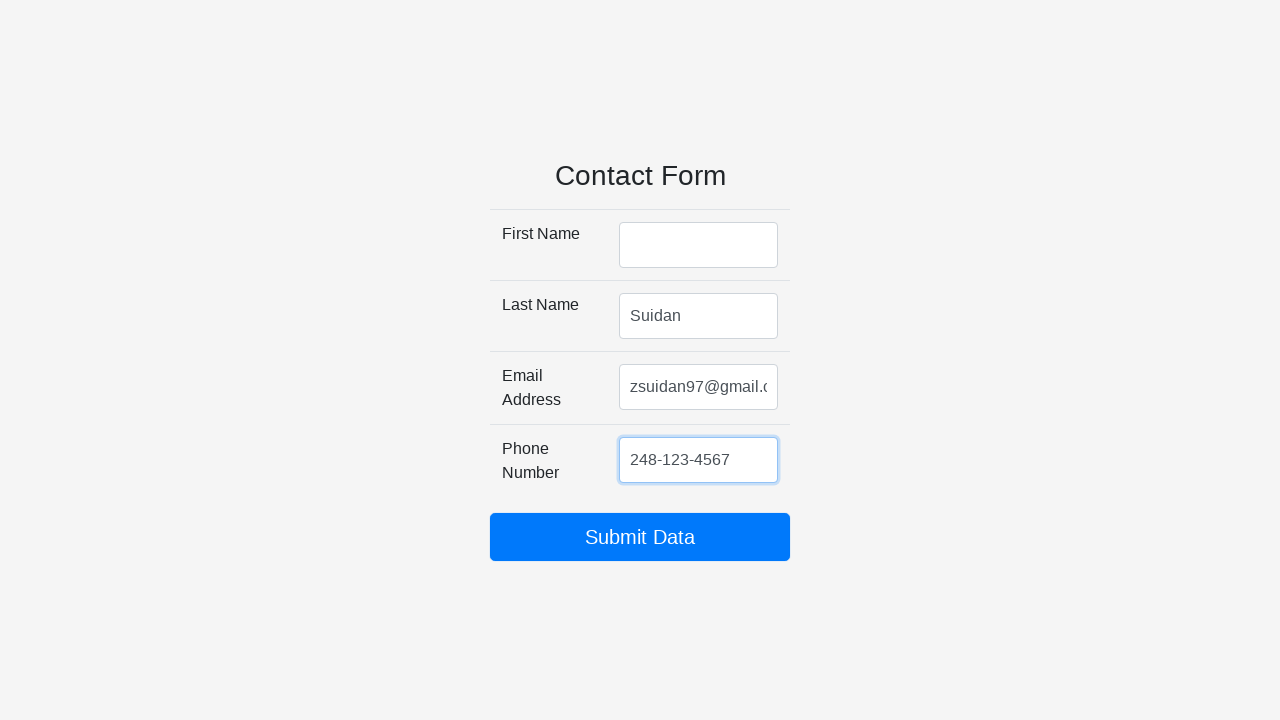

Alert dialog appeared and was accepted - validation error for missing first name confirmed
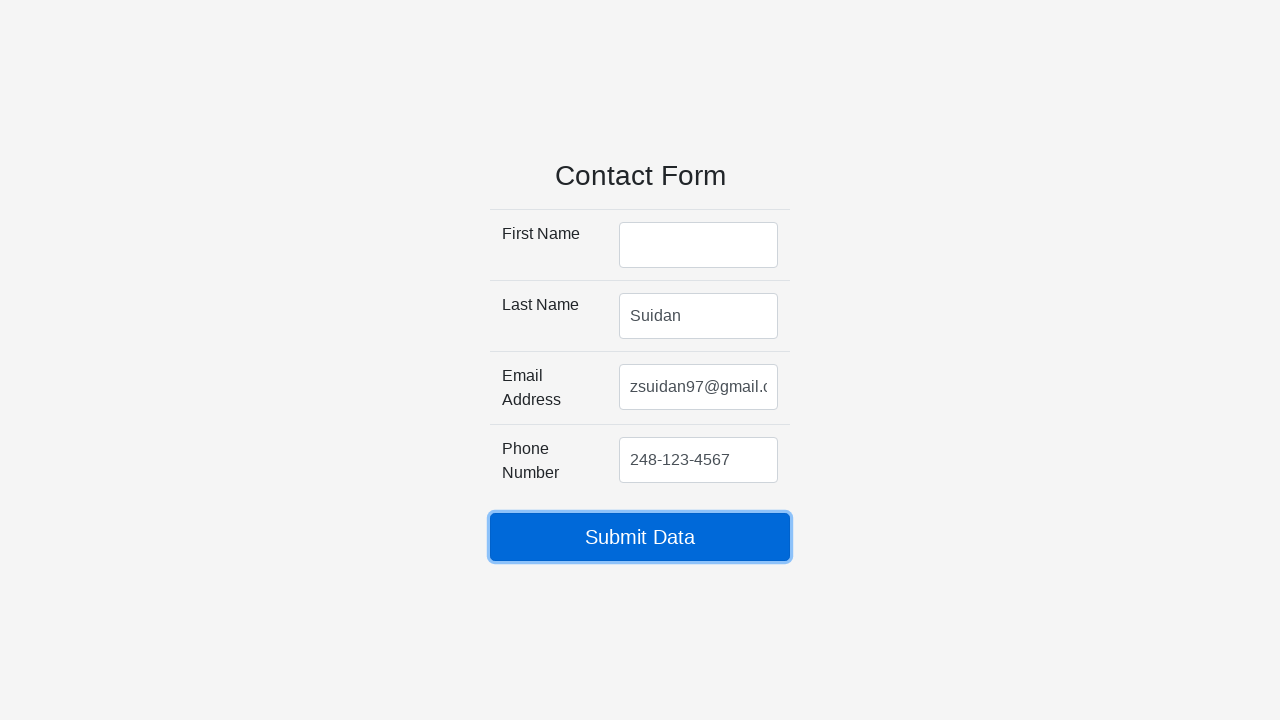

Cleared last name field on #lastName
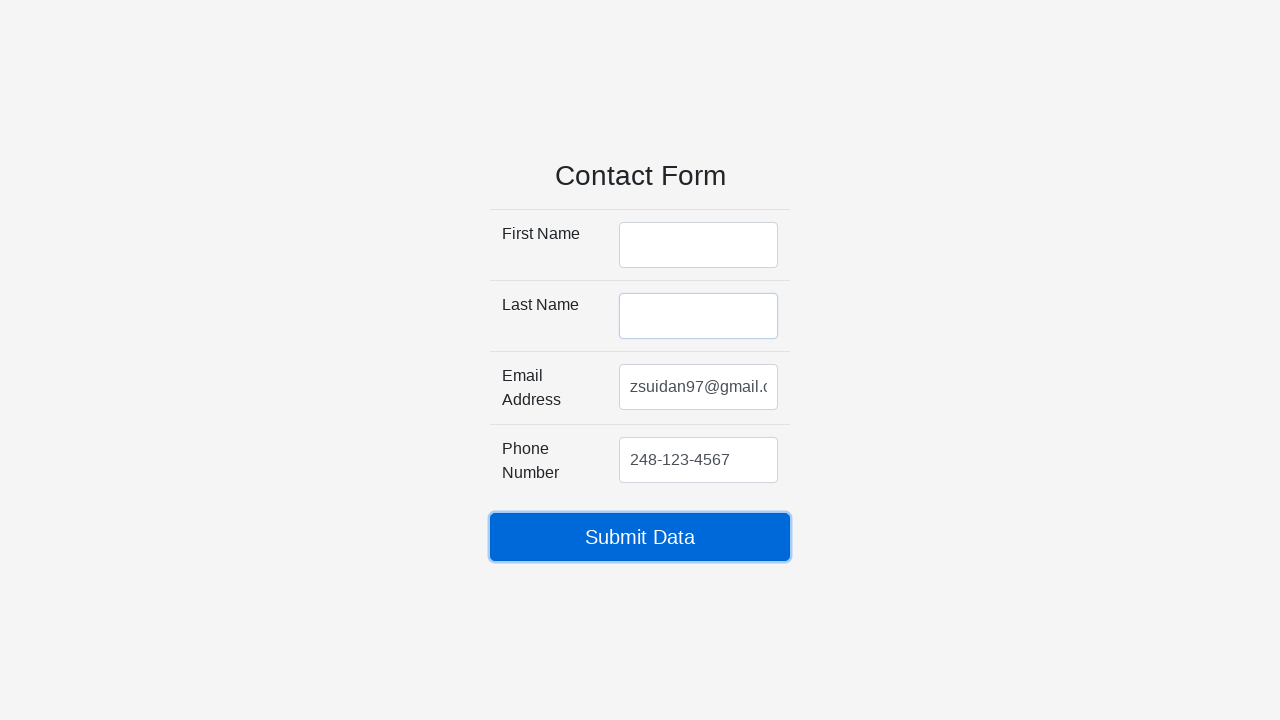

Cleared email field on #emailAddress
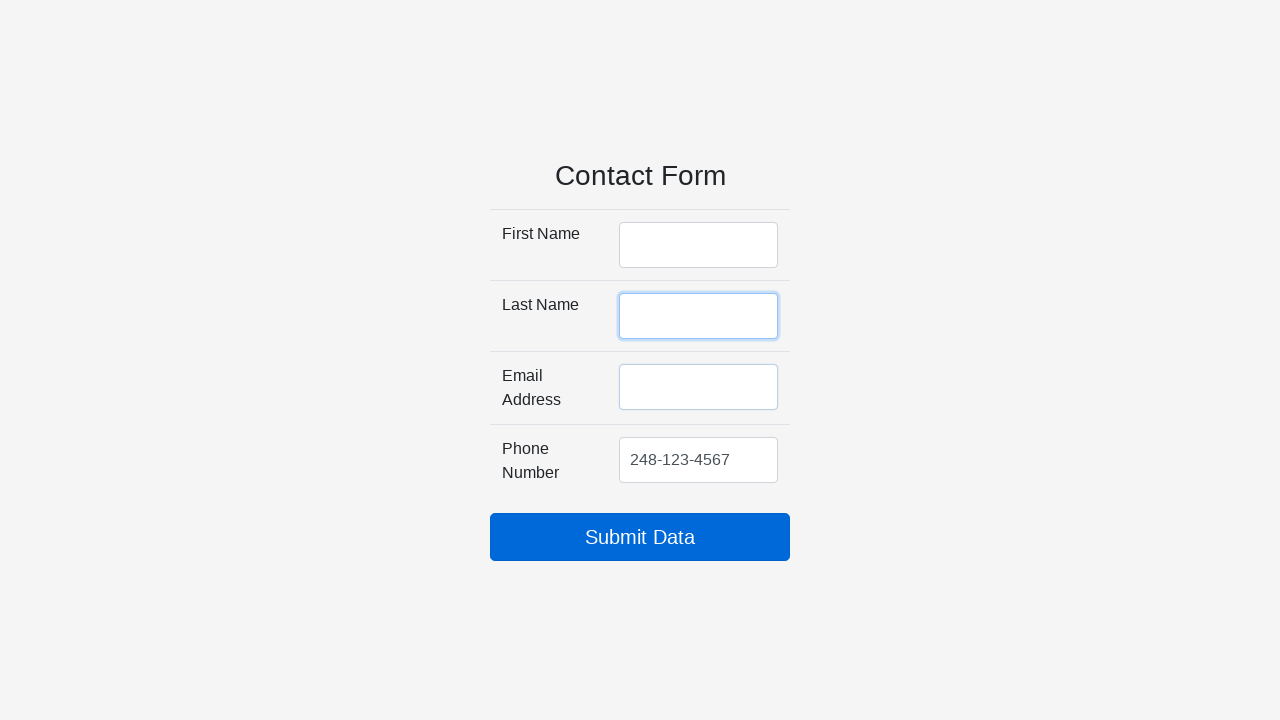

Cleared phone number field on #phoneNumber
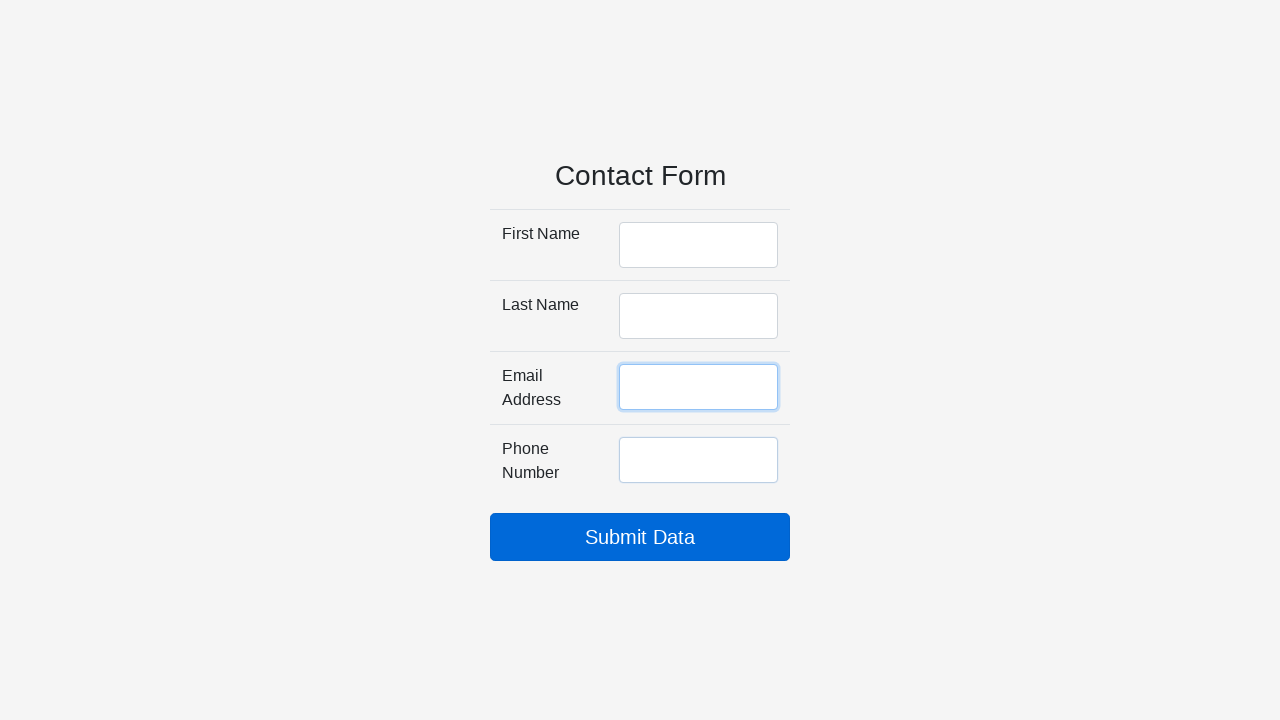

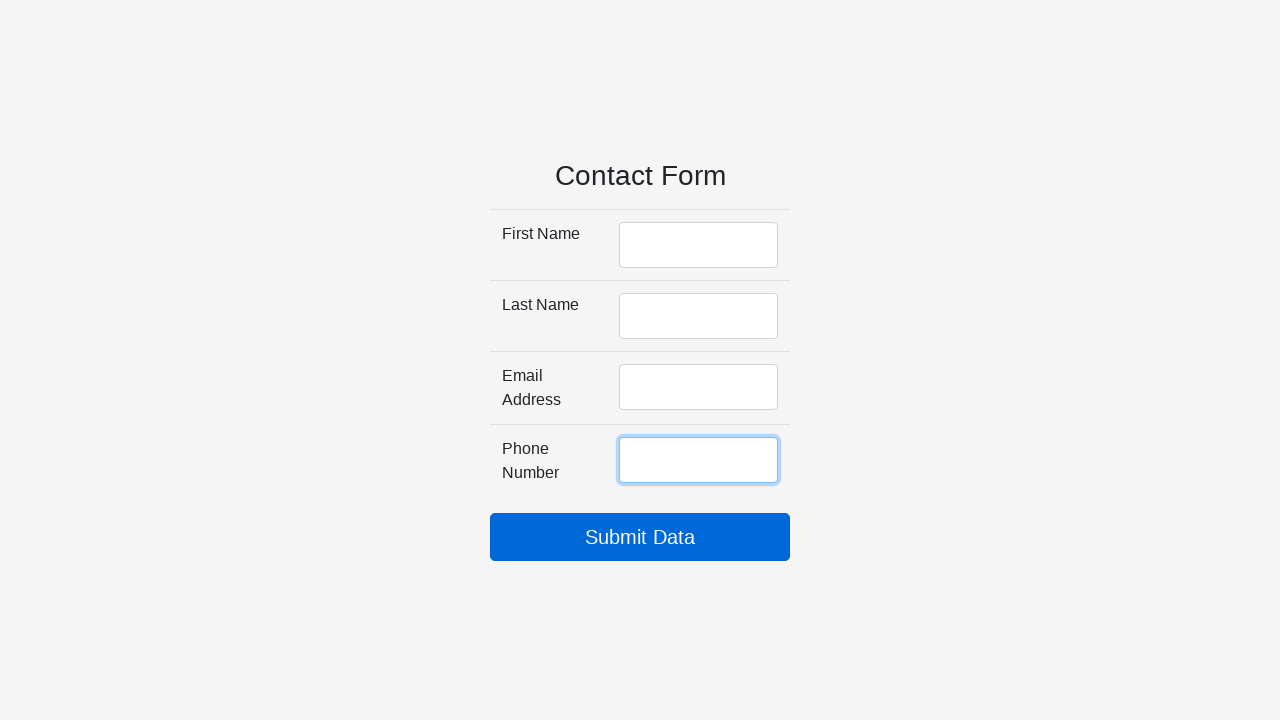